Tests text area interaction by checking visibility, typing text into it, and clearing it

Starting URL: https://trainingbypackt.github.io/Beginning-Selenium/lesson_3/exercise_3_1.html

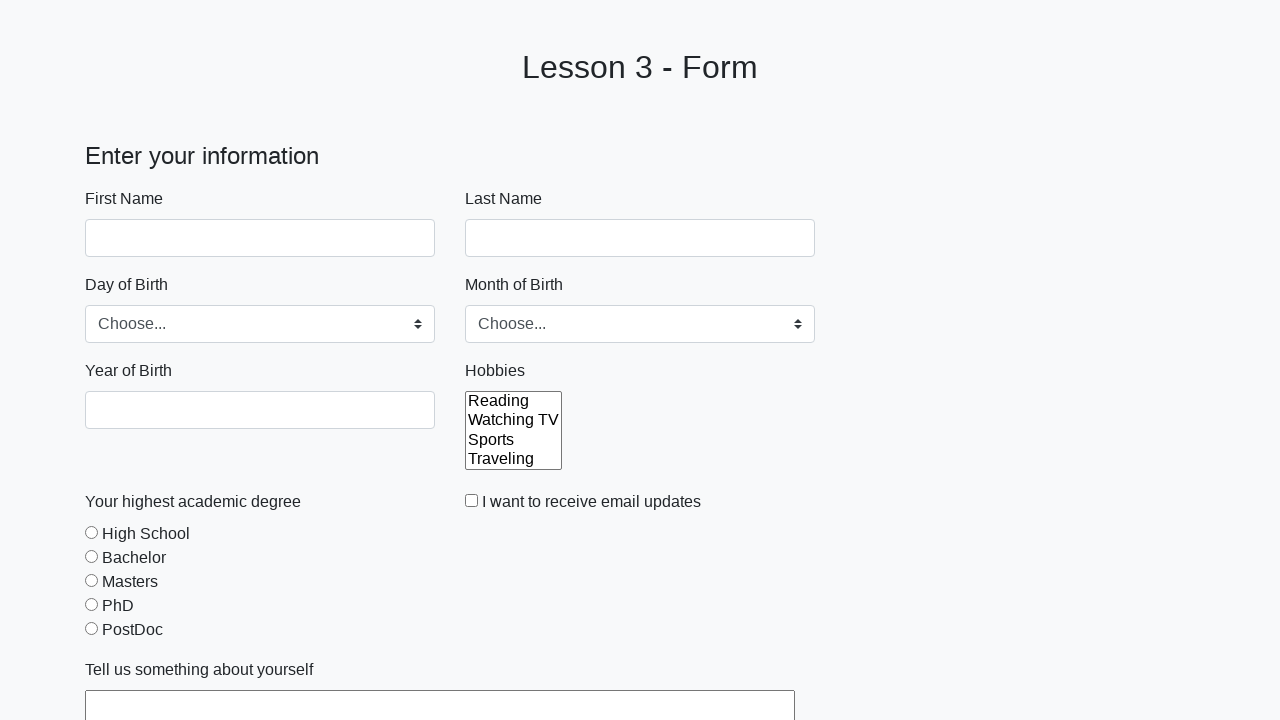

Navigated to the exercise page
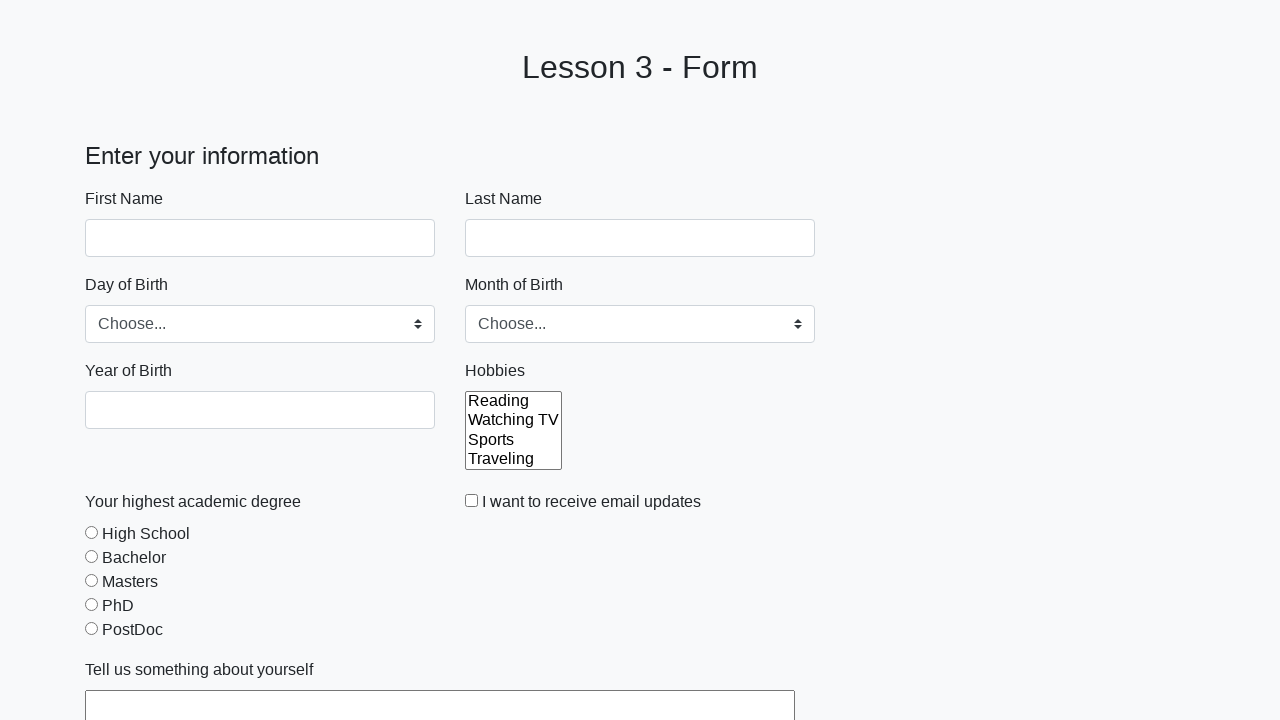

Located the text area element with id 'aboutYourself'
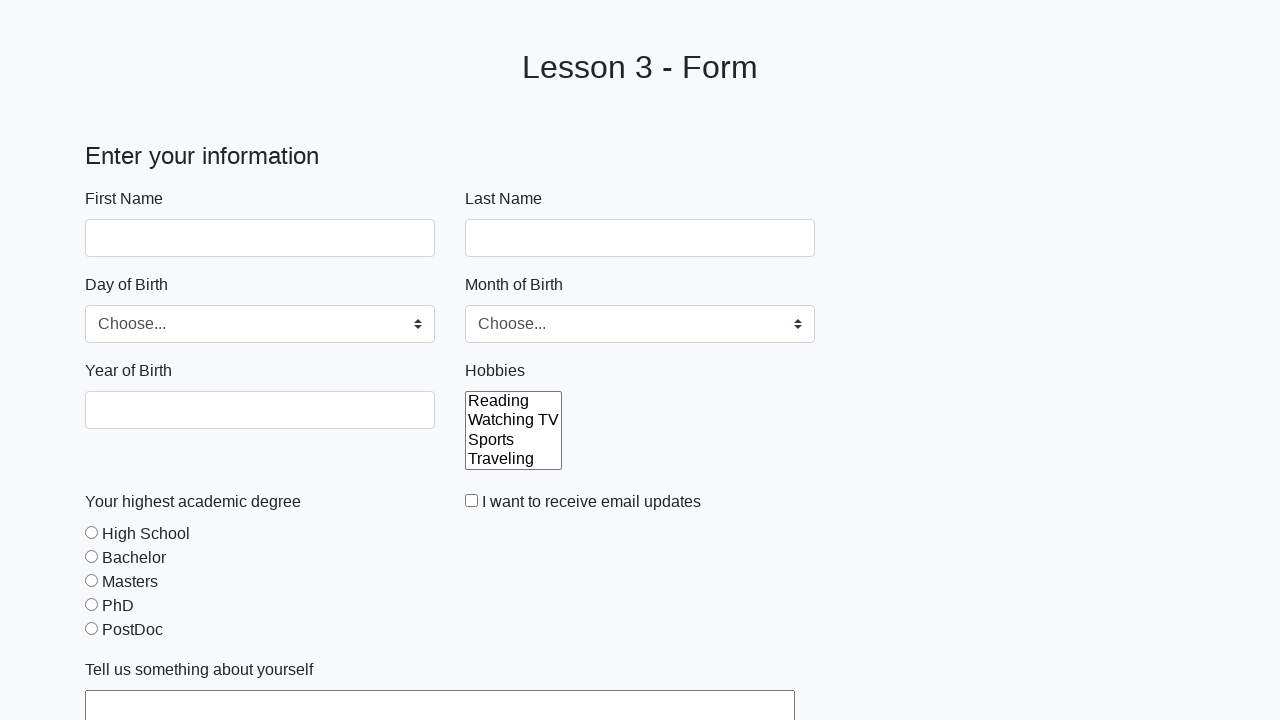

Verified text area is visible
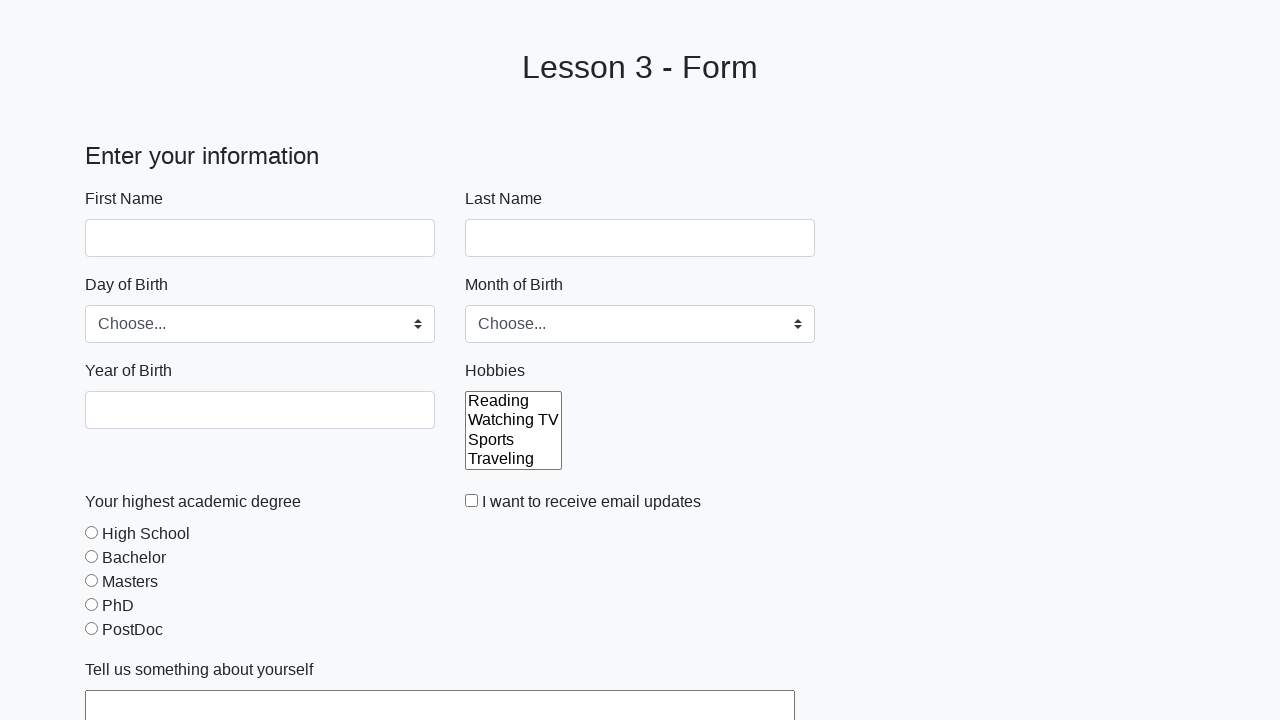

Verified text area is enabled
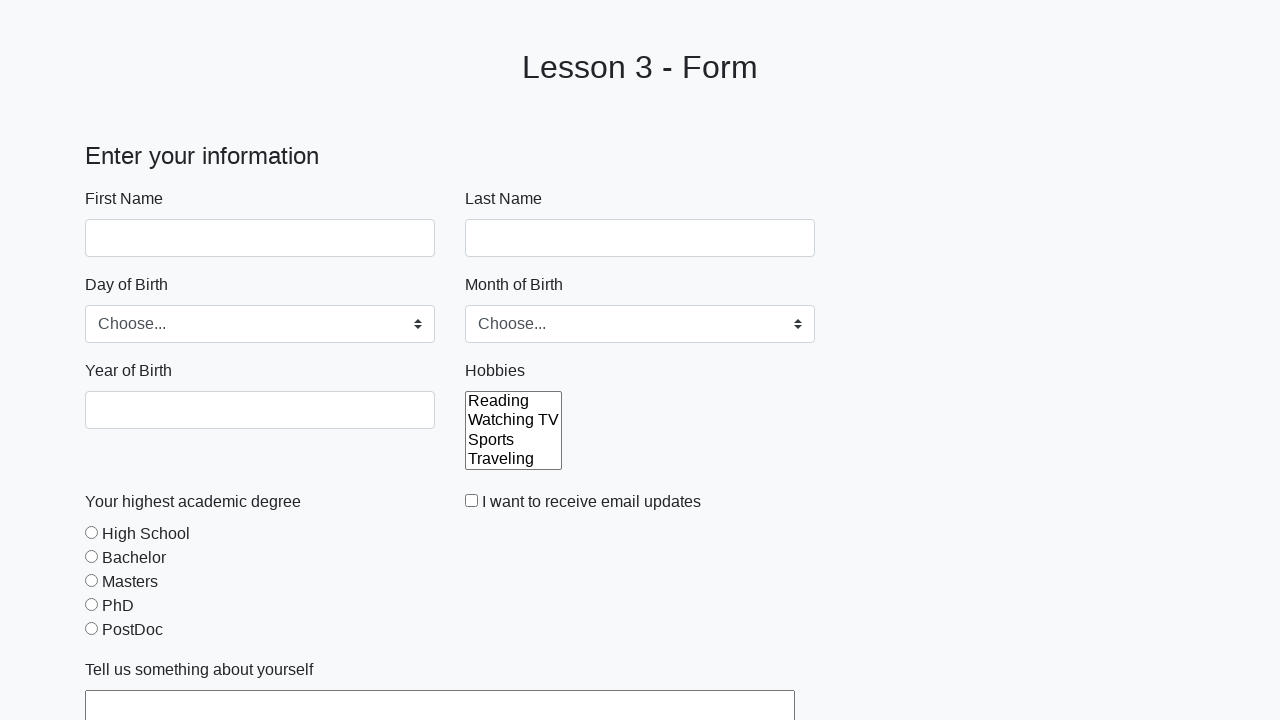

Verified text area is initially empty
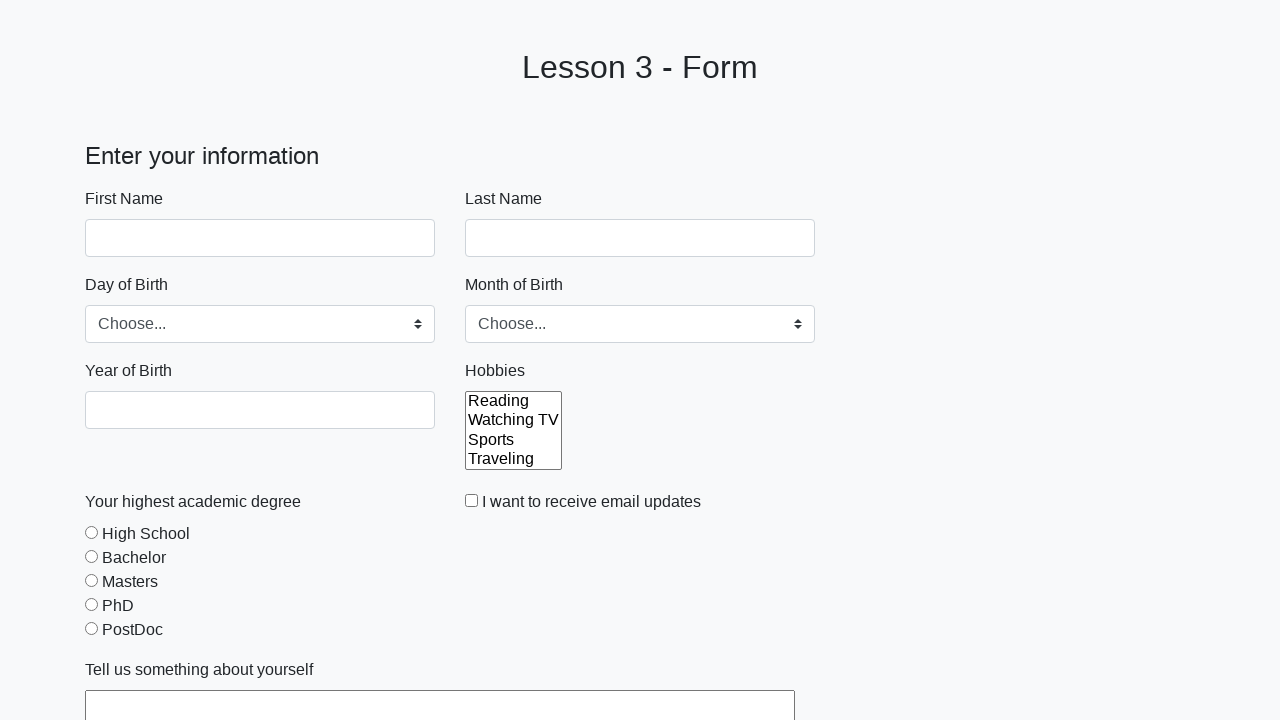

Typed 'This is a sample text.' into the text area on #aboutYourself
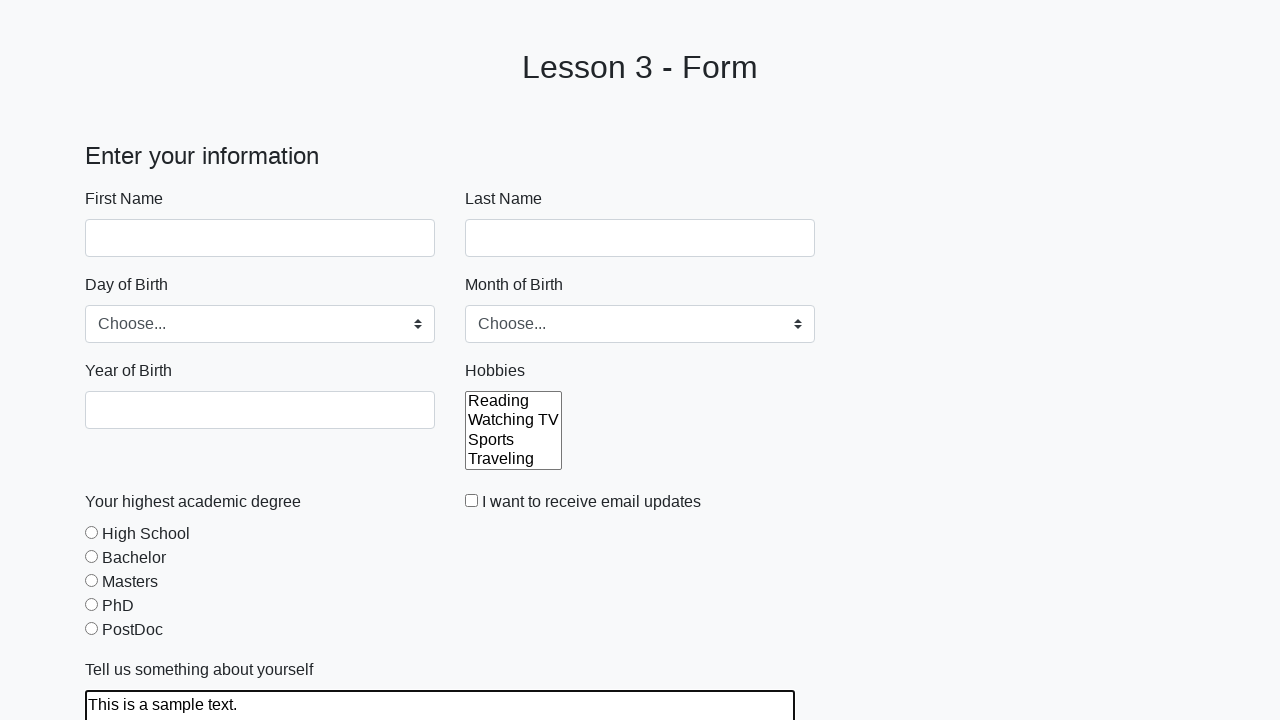

Verified text was typed correctly into the text area
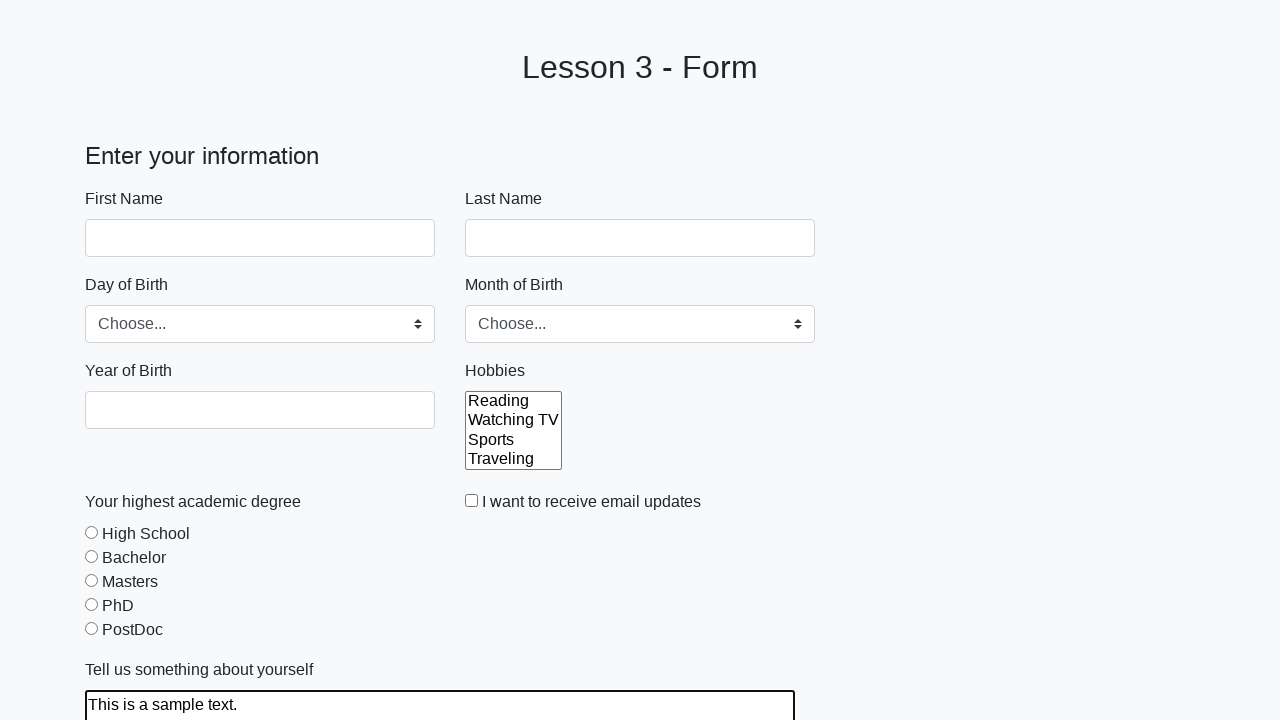

Cleared the text area on #aboutYourself
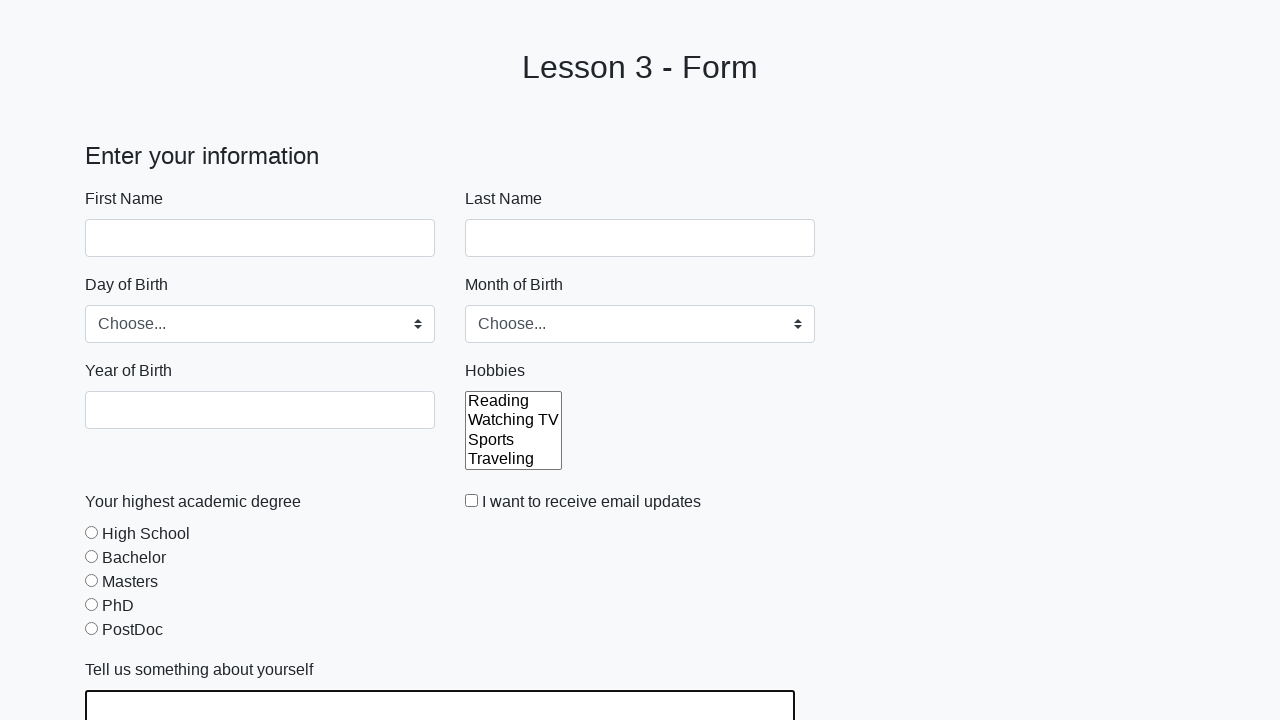

Verified text area is empty after clearing
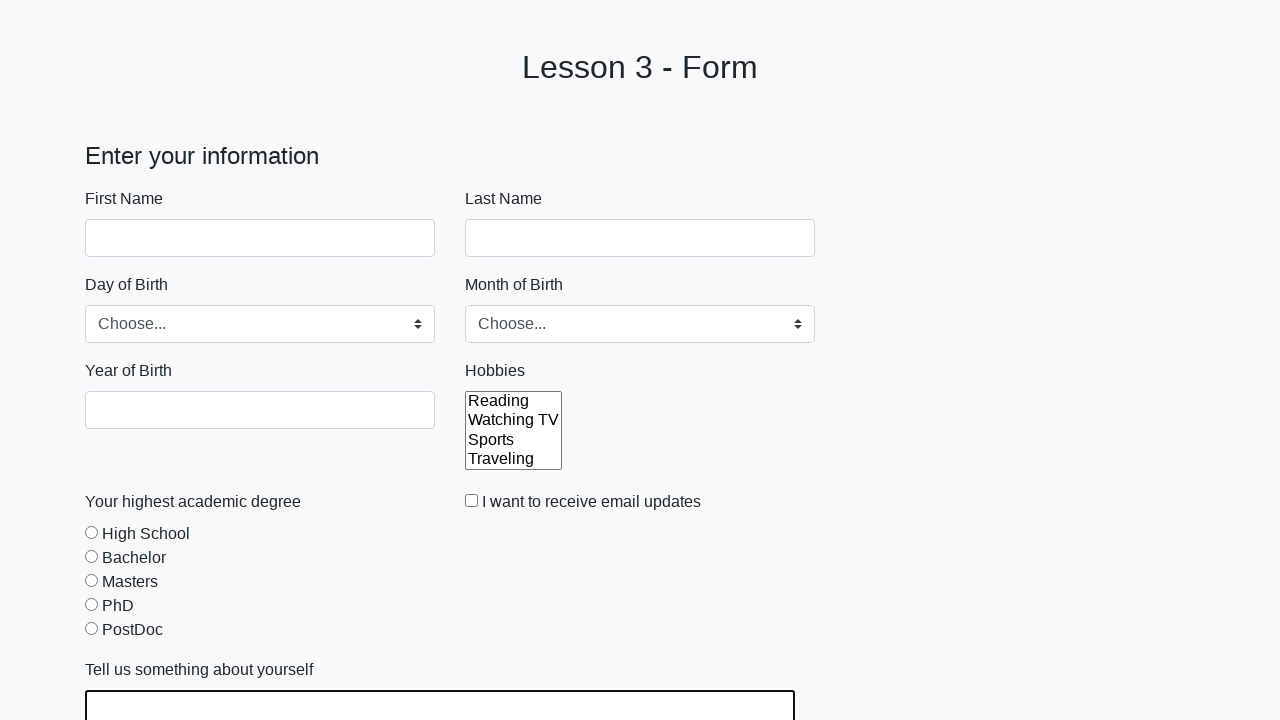

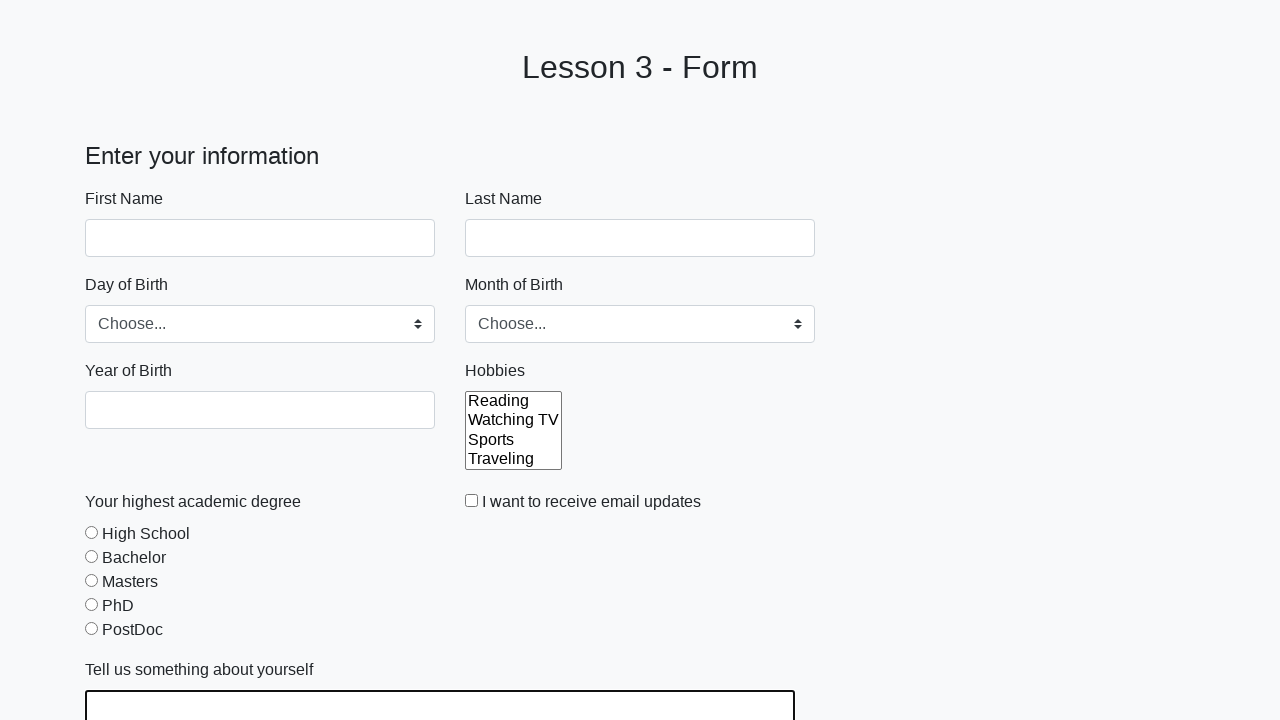